Waits for color-changing text element to become invisible, then verifies magic text

Starting URL: https://kristinek.github.io/site/examples/sync

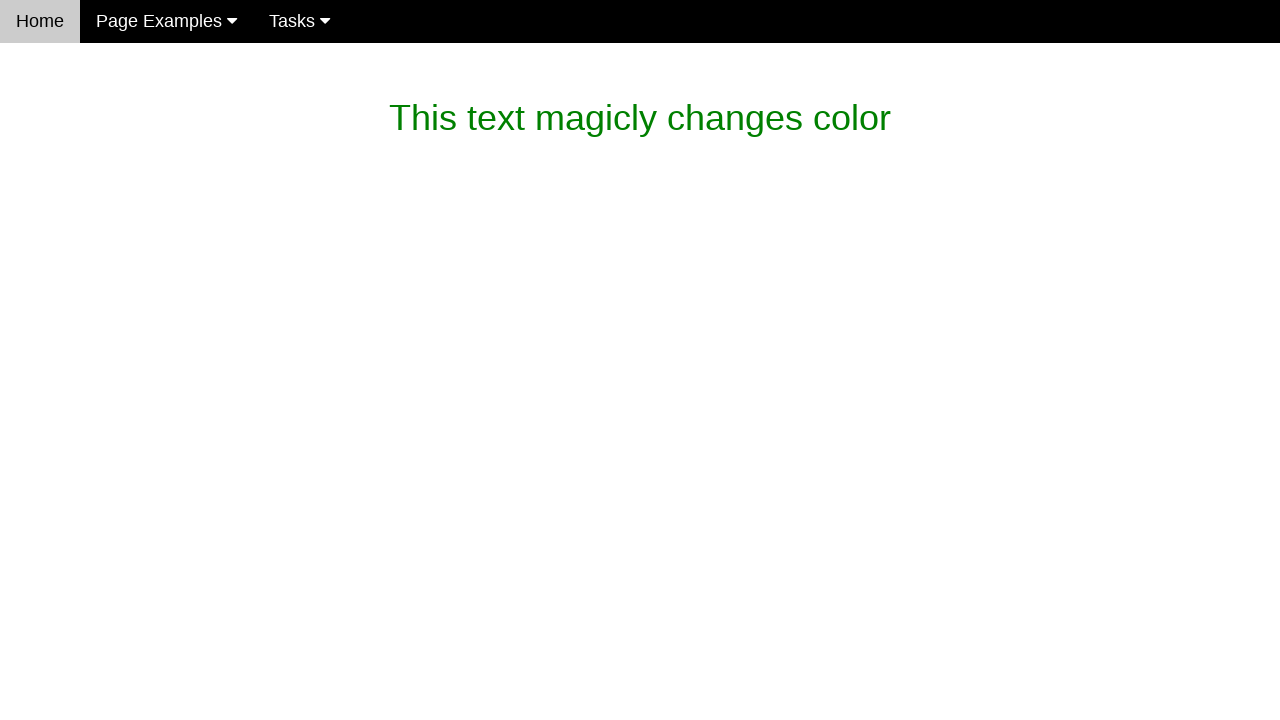

Waited for color-changing text element to become invisible
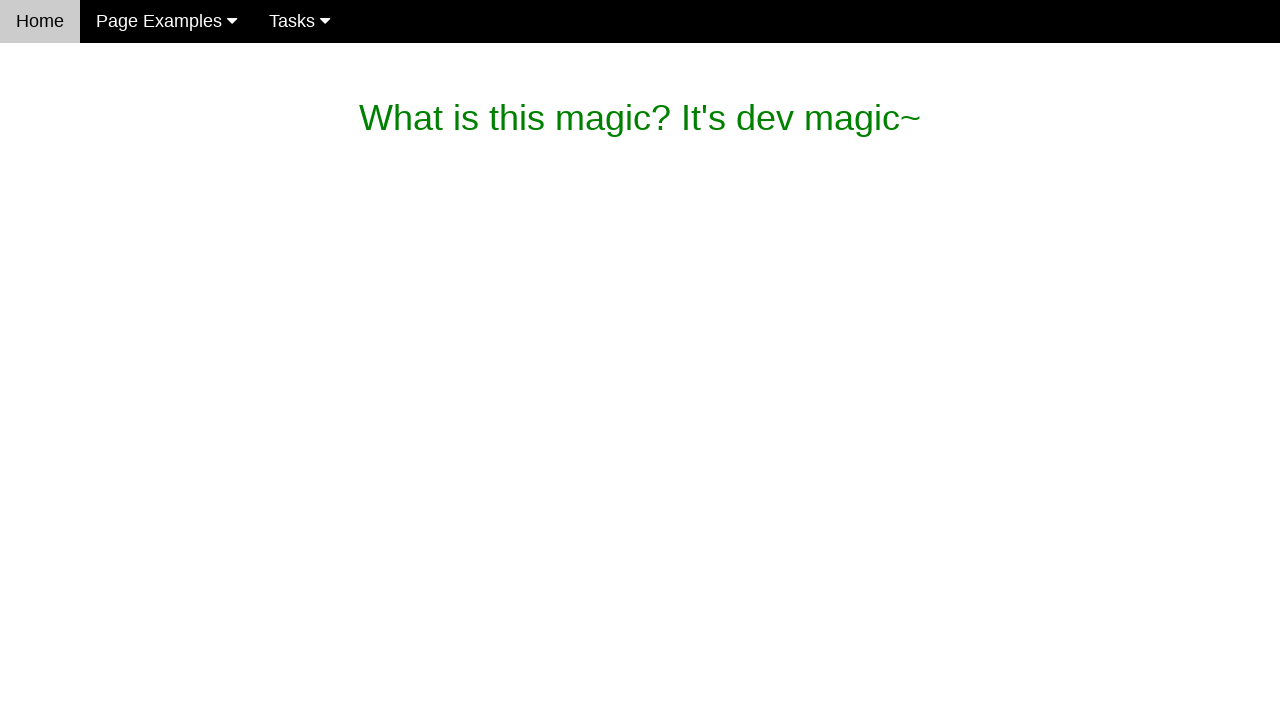

Verified magic text matches expected content
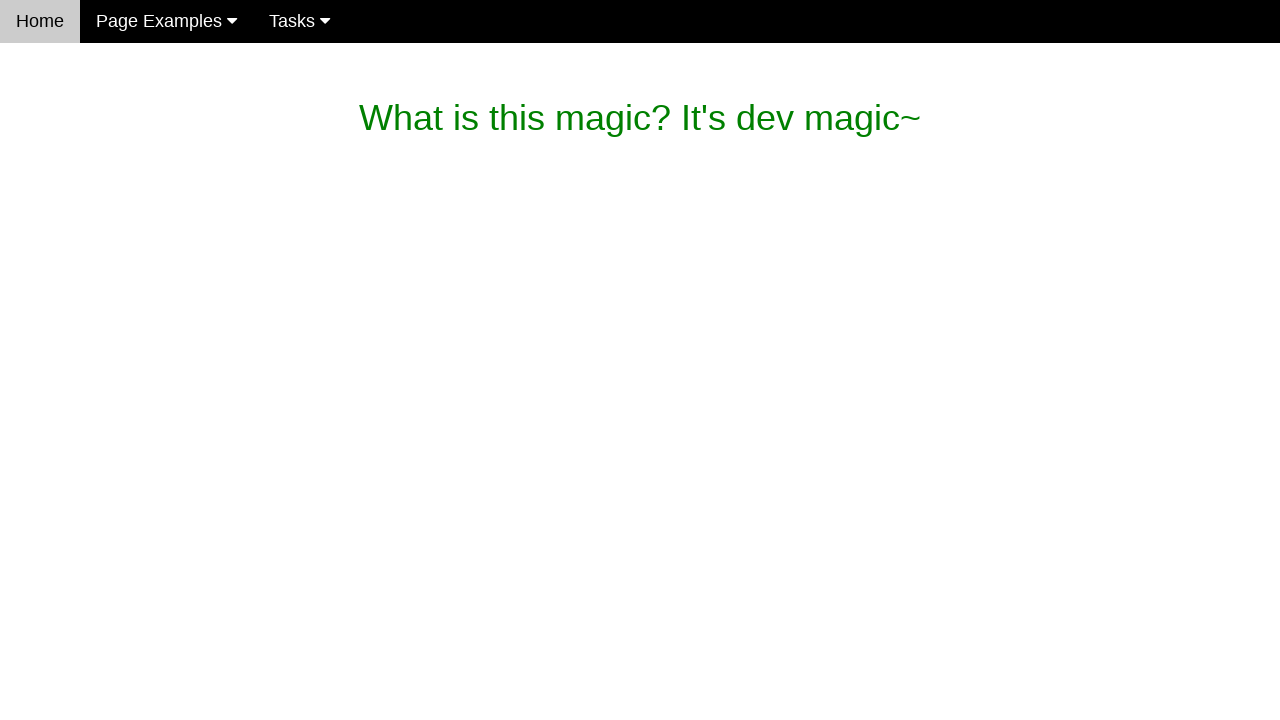

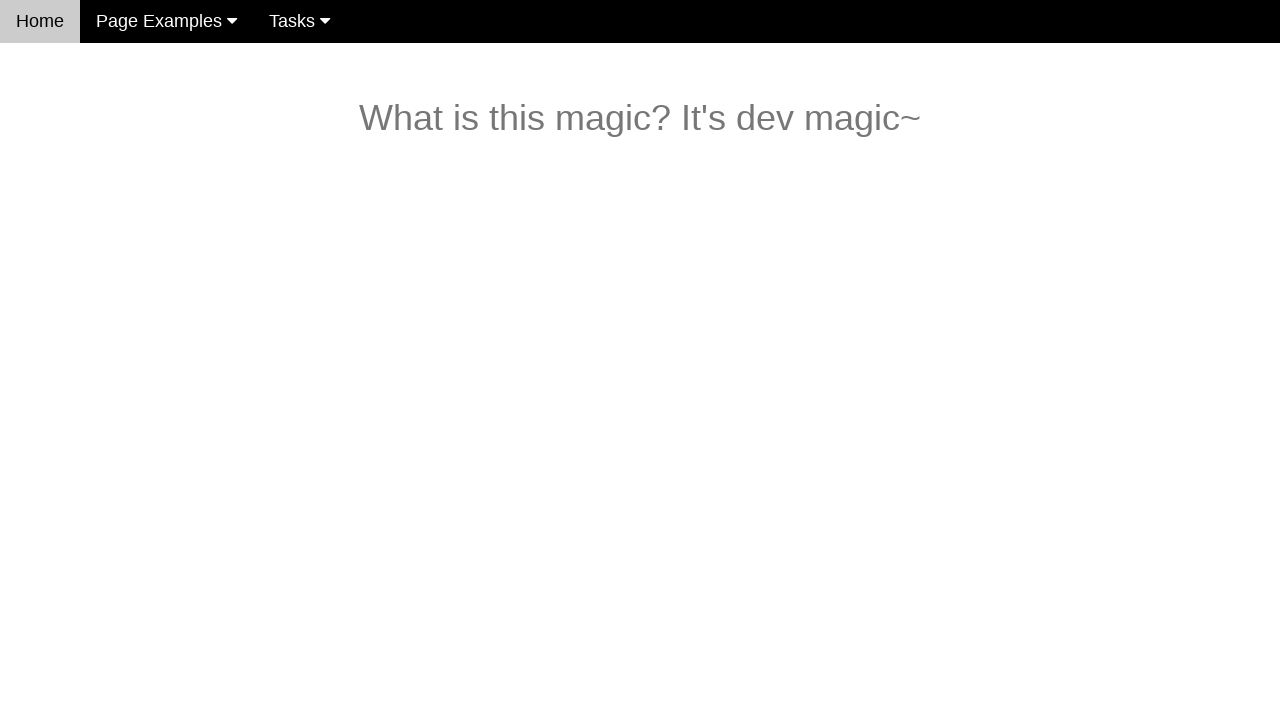